Tests switching to a child window by clicking a link, extracting email information from the new window, and using it to fill the username field in the parent window

Starting URL: https://rahulshettyacademy.com/loginpagePractise/#

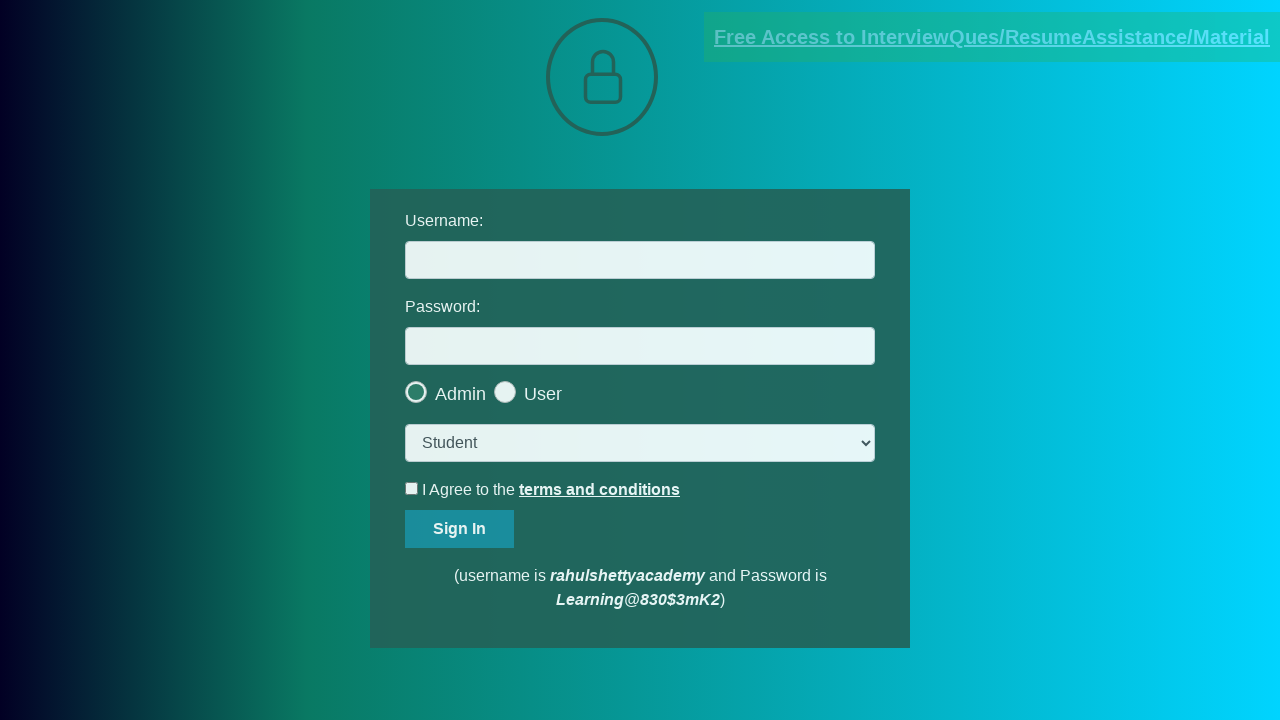

Clicked blinking text link to open child window at (992, 37) on .blinkingText
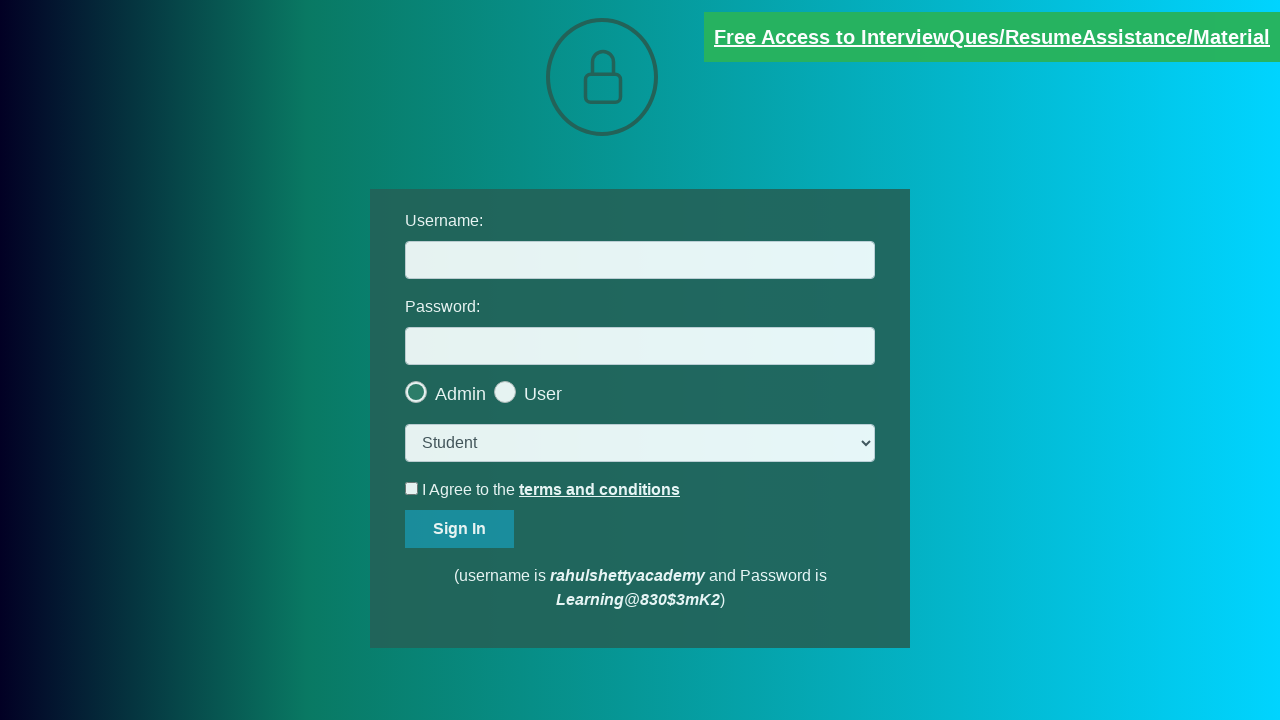

Child window opened and captured
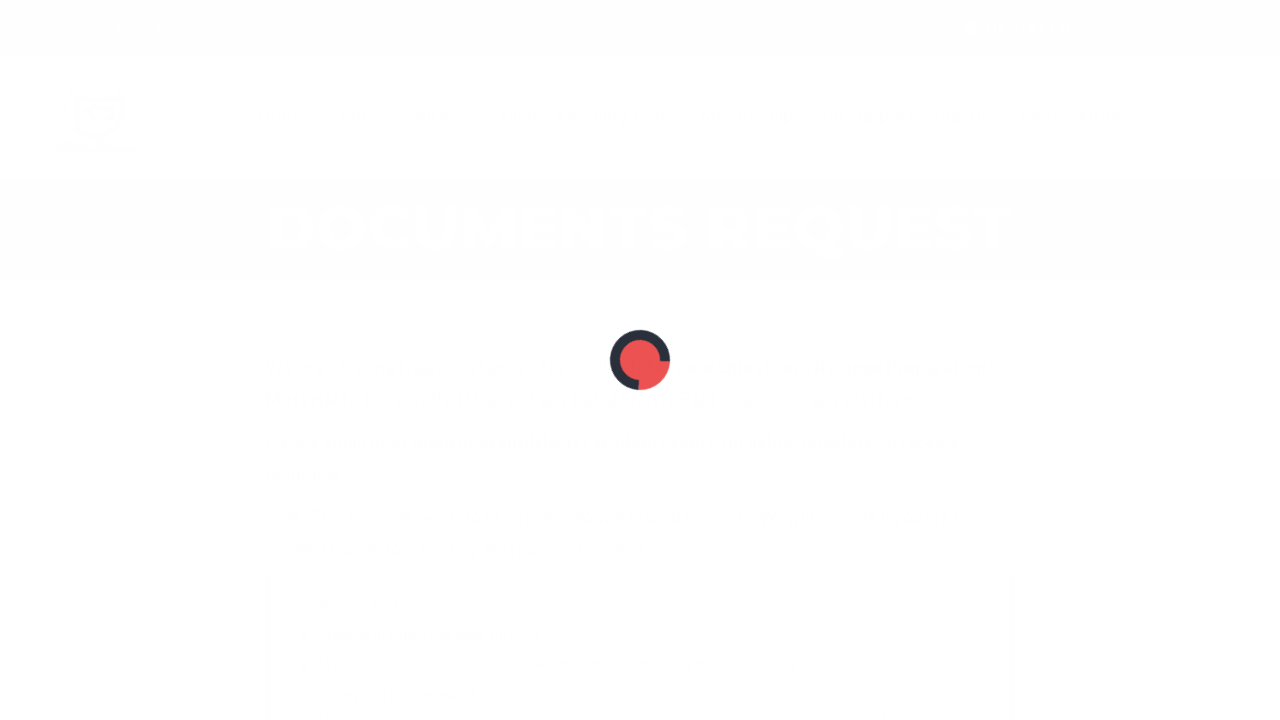

Extracted email text from red paragraph in child window
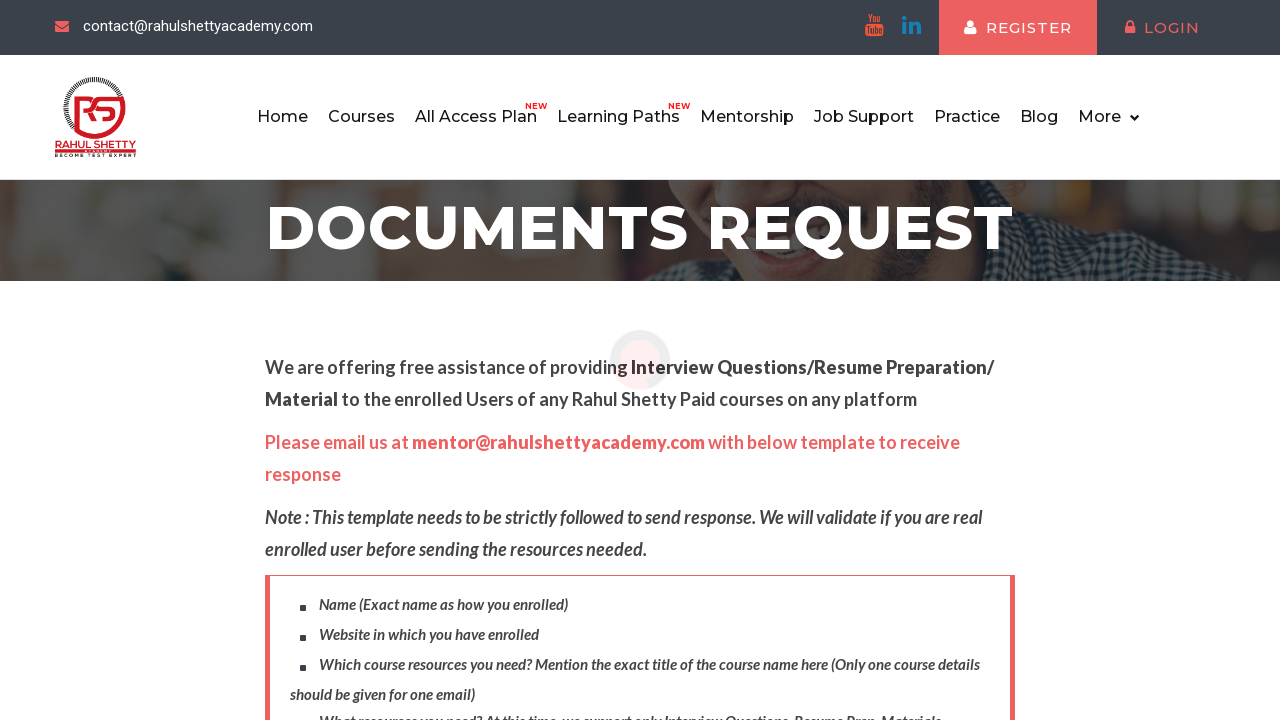

Parsed email address: mentor@rahulshettyacademy.com
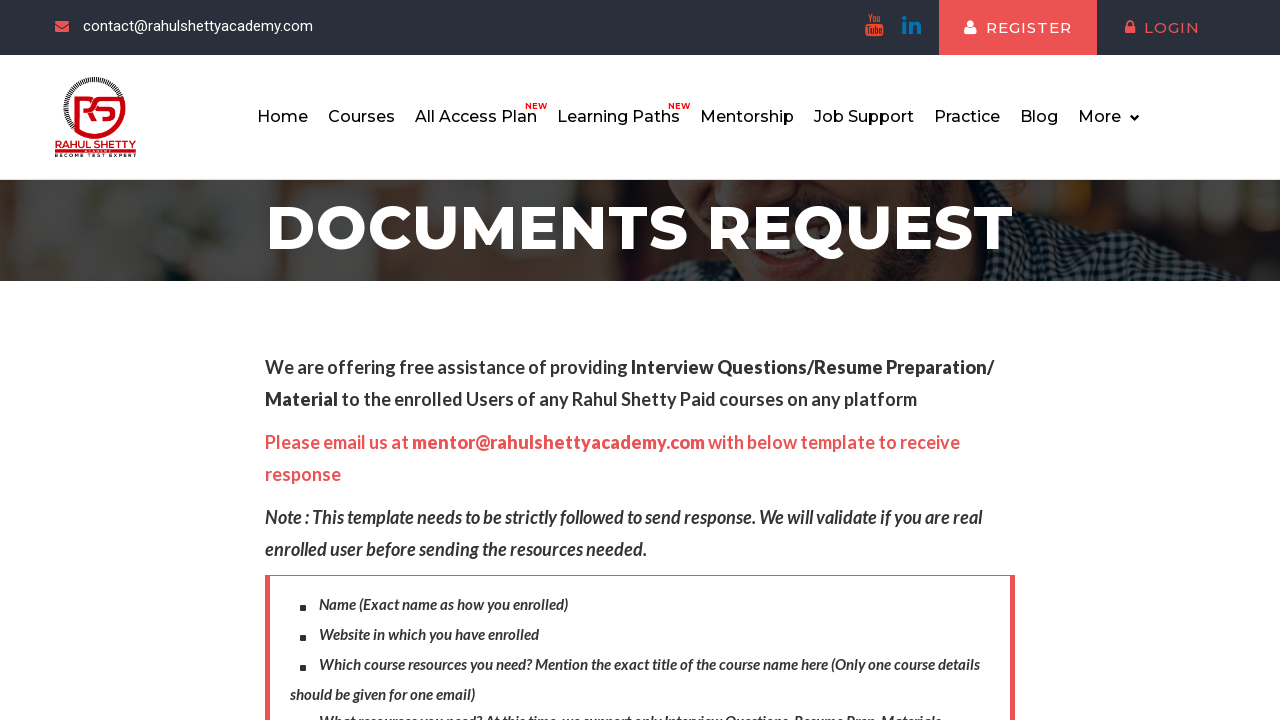

Filled username field with extracted email: mentor@rahulshettyacademy.com on #username
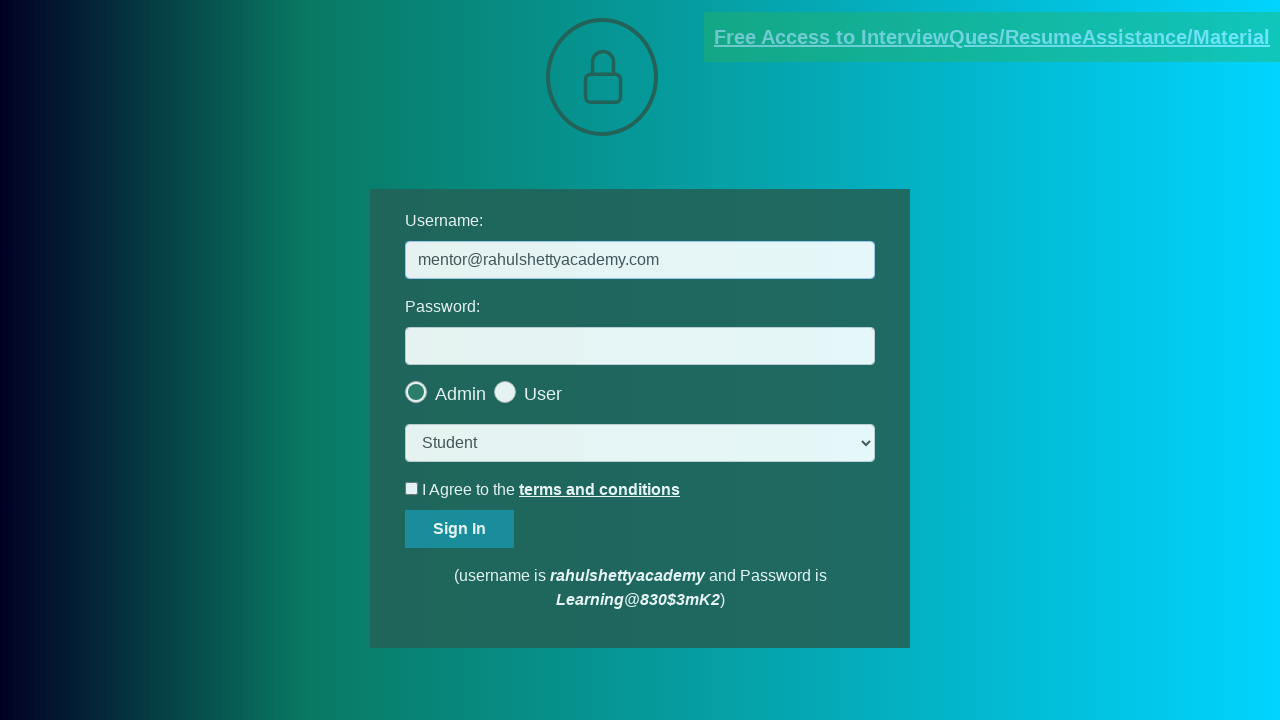

Closed child window
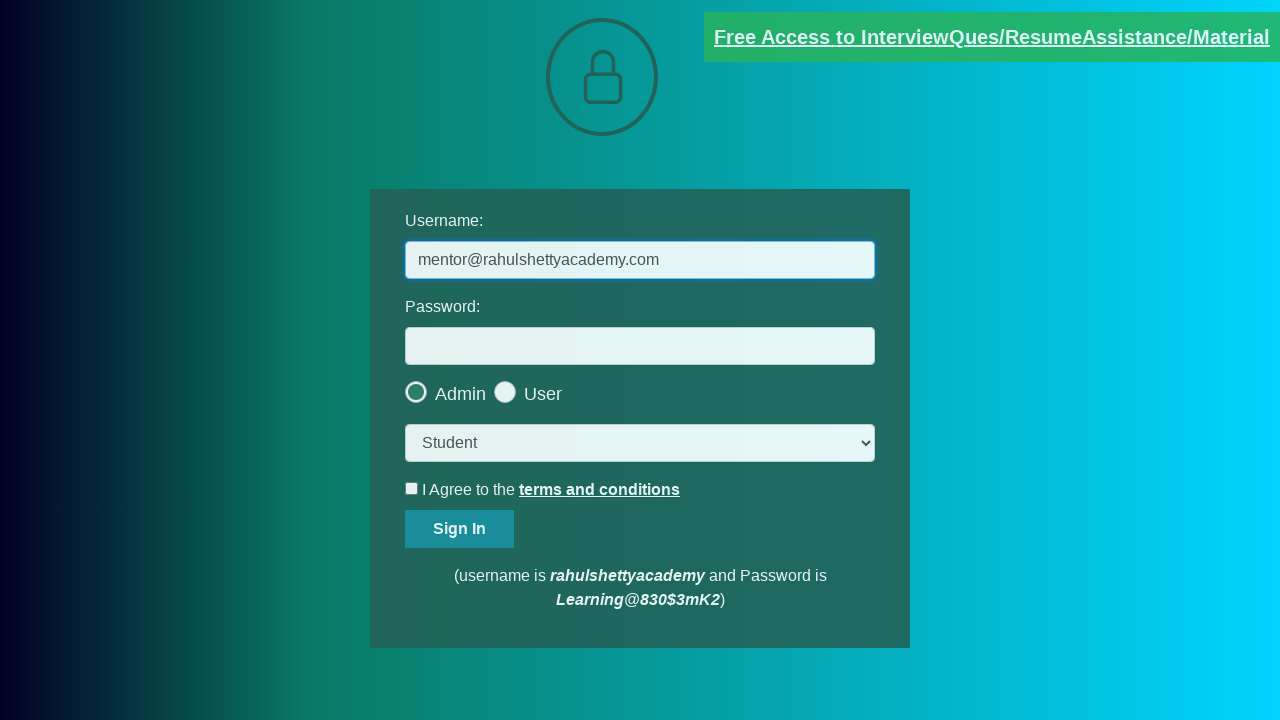

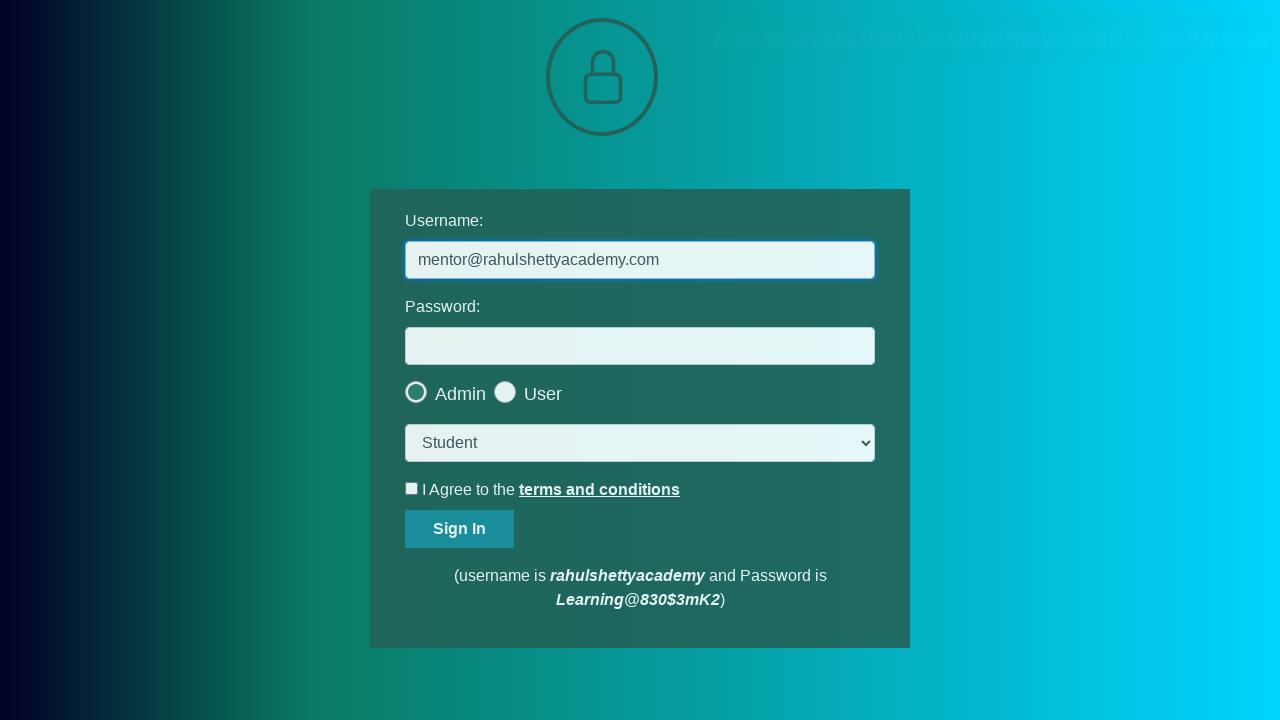